Tests typing text and then pressing Ctrl+A to select all

Starting URL: https://the-internet.herokuapp.com/key_presses

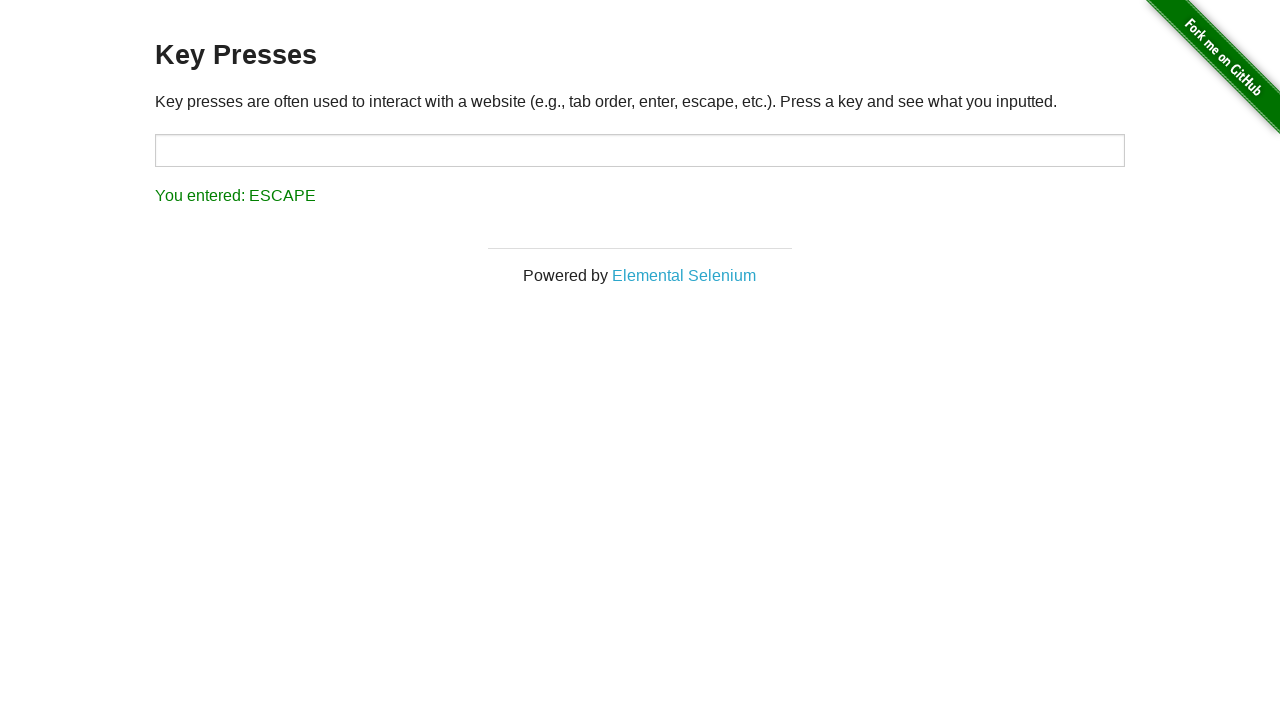

Typed 'some text' in the target input field on input#target
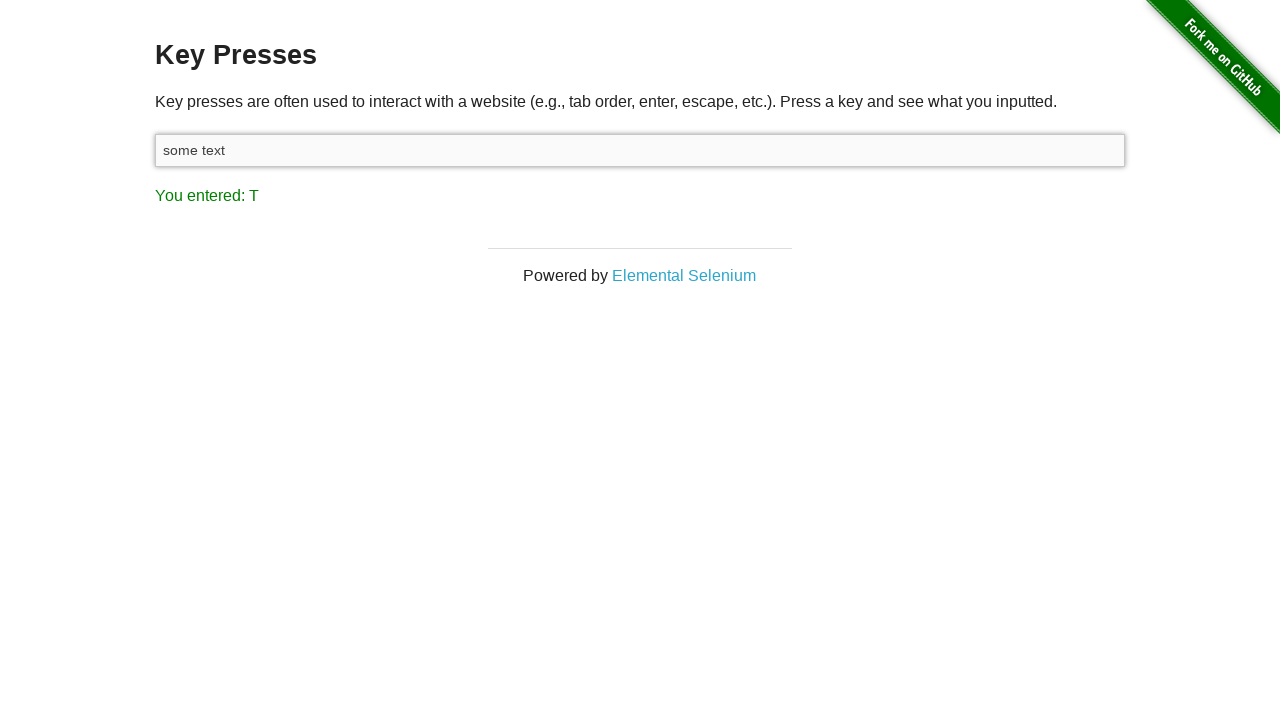

Pressed Ctrl+A to select all text
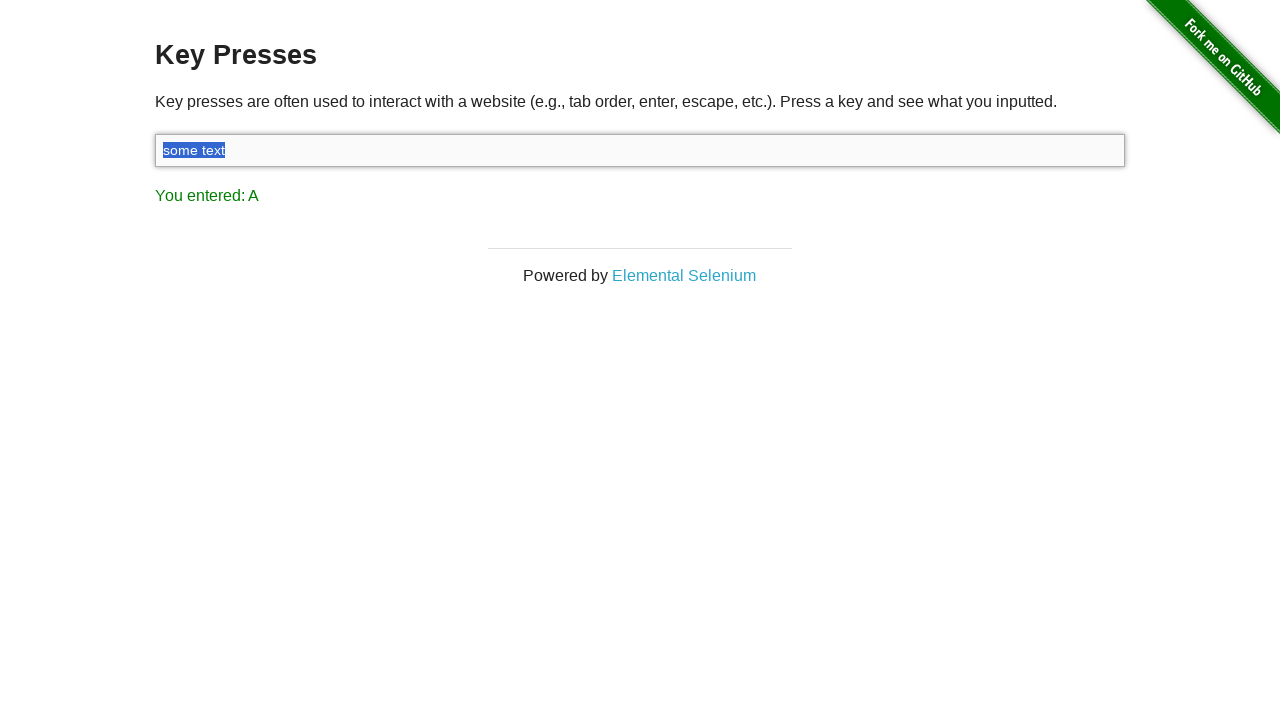

Verified that Ctrl+A key press was detected in result
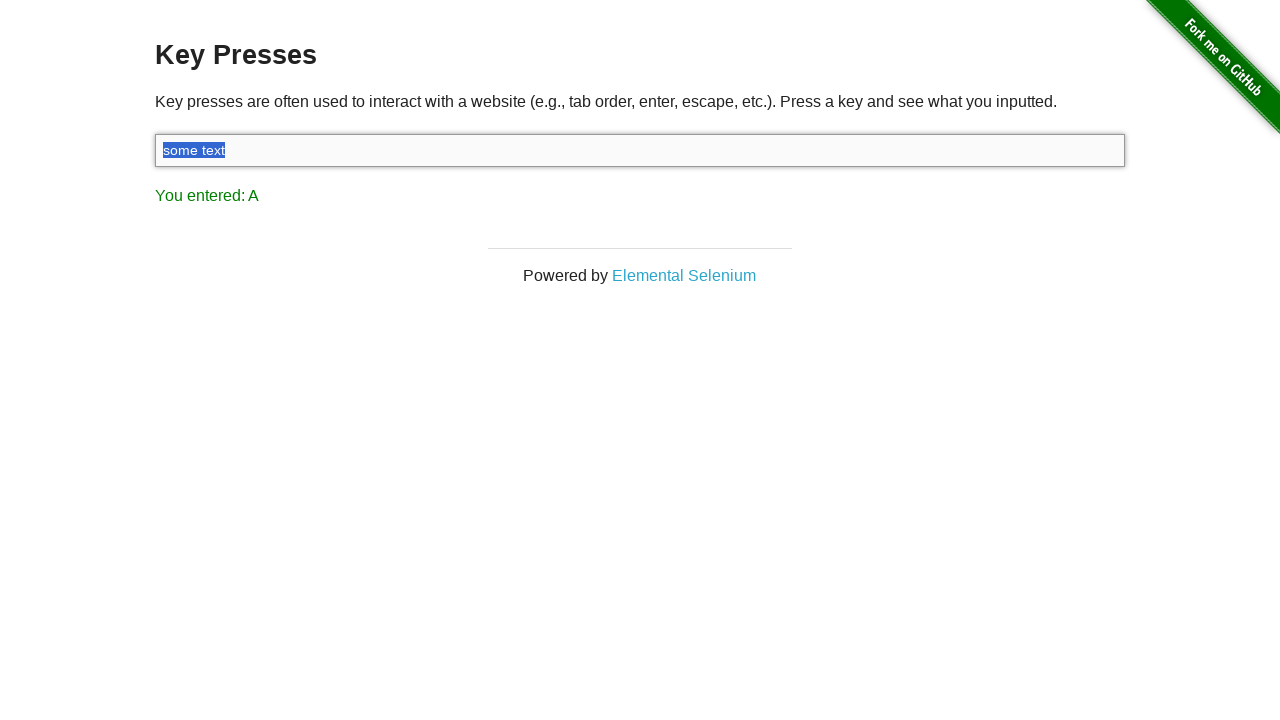

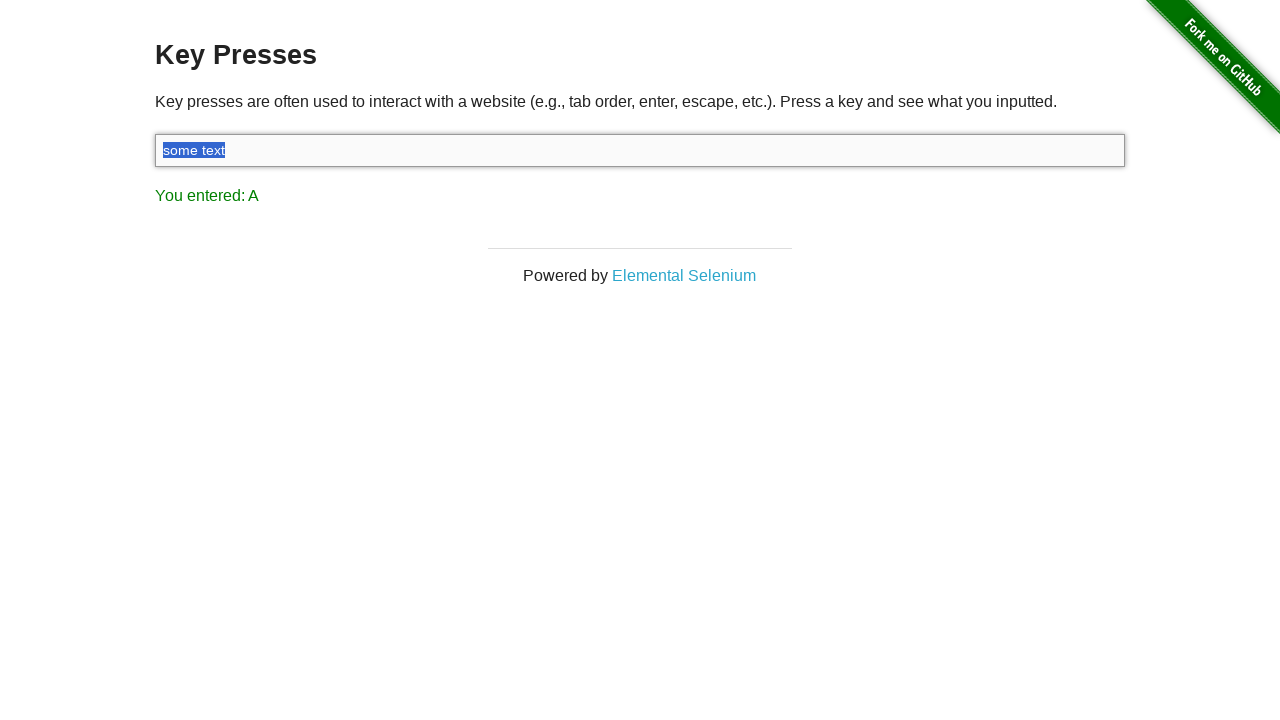